Tests random multi-selection by holding Control/Command key and clicking on individual items (1, 4, 6, and 11) in a jQuery selectable list

Starting URL: https://automationfc.github.io/jquery-selectable/

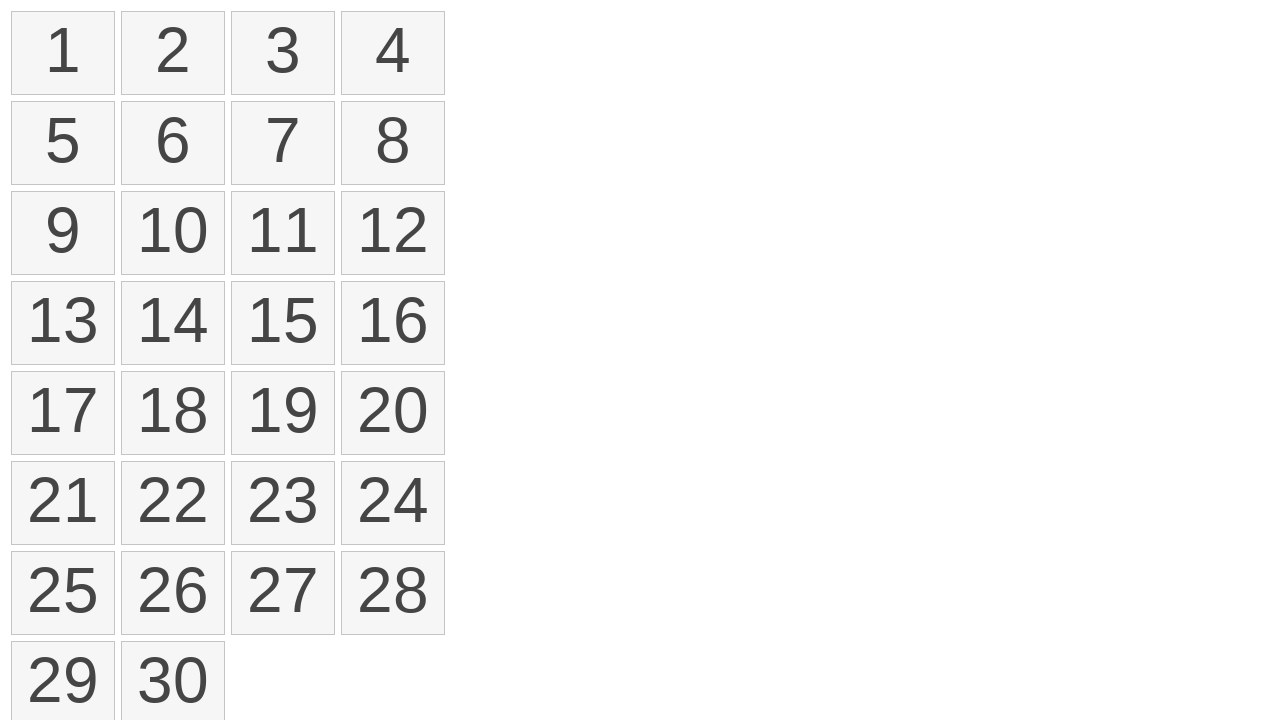

Waited for jQuery selectable list items to load
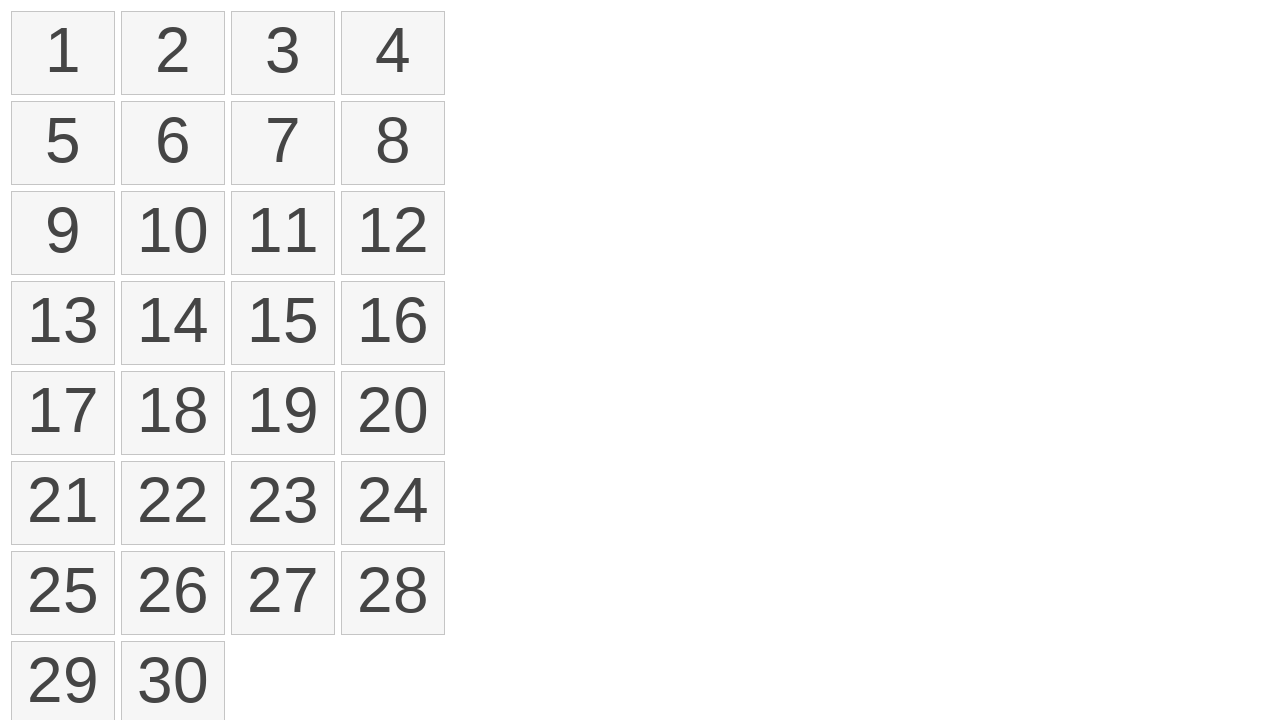

Located all list items in the selectable list
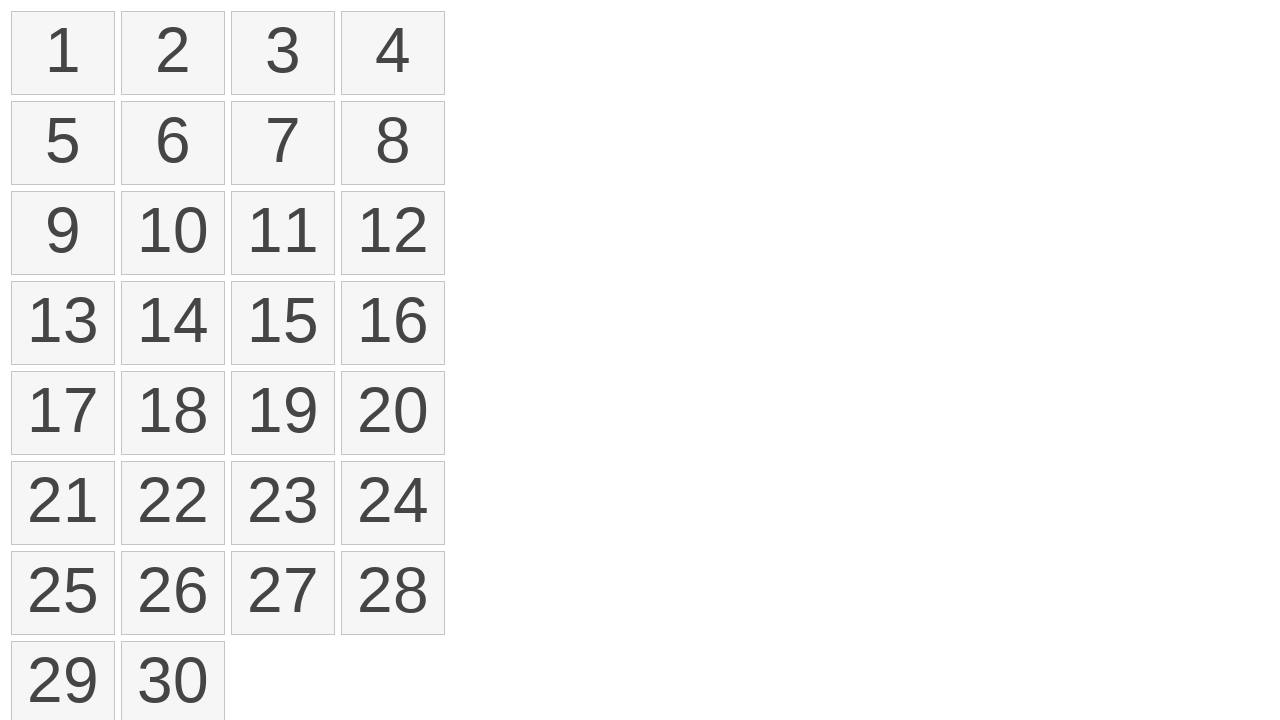

Pressed and held Control key for multi-selection
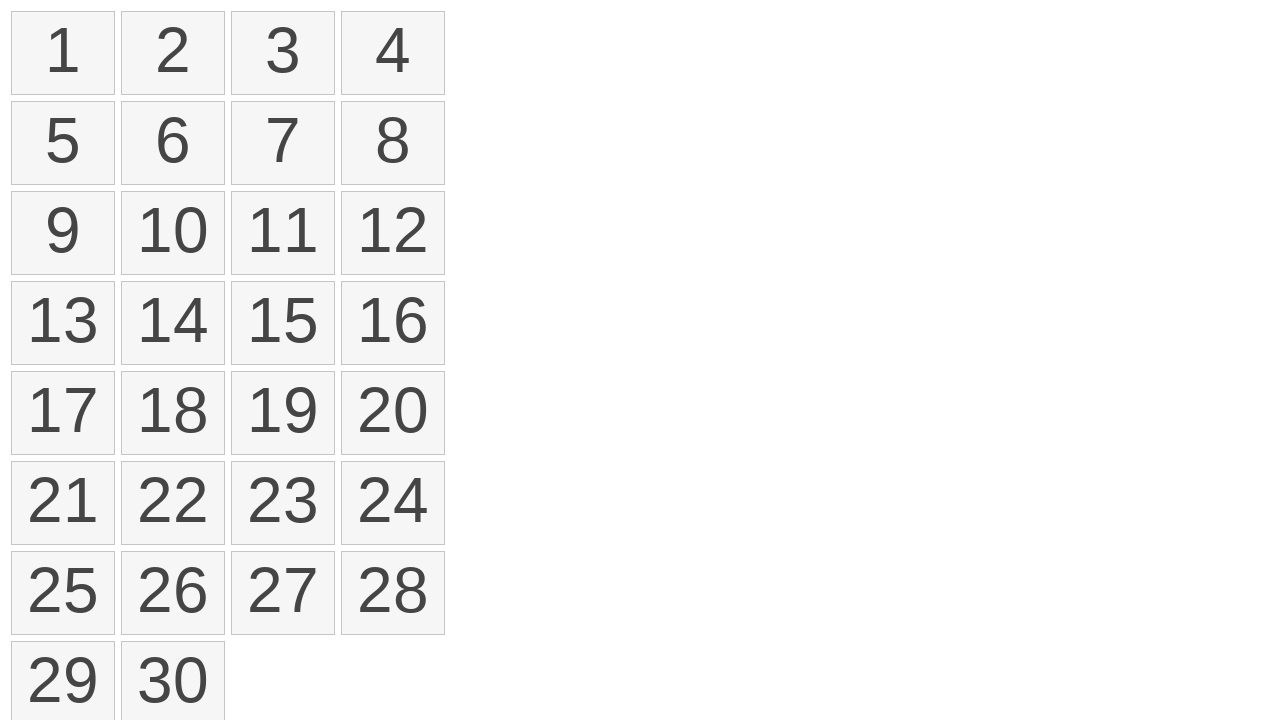

Clicked on item 1 while holding Control key at (63, 53) on ol#selectable li >> nth=0
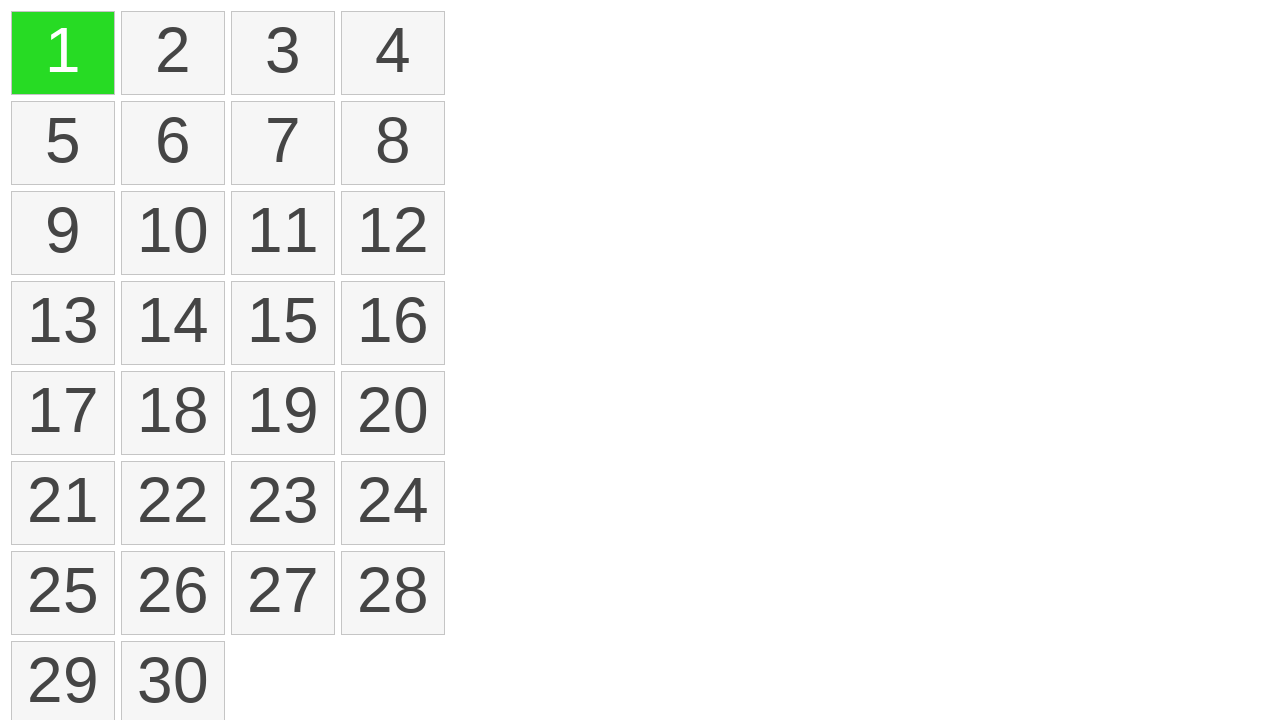

Clicked on item 4 while holding Control key at (393, 53) on ol#selectable li >> nth=3
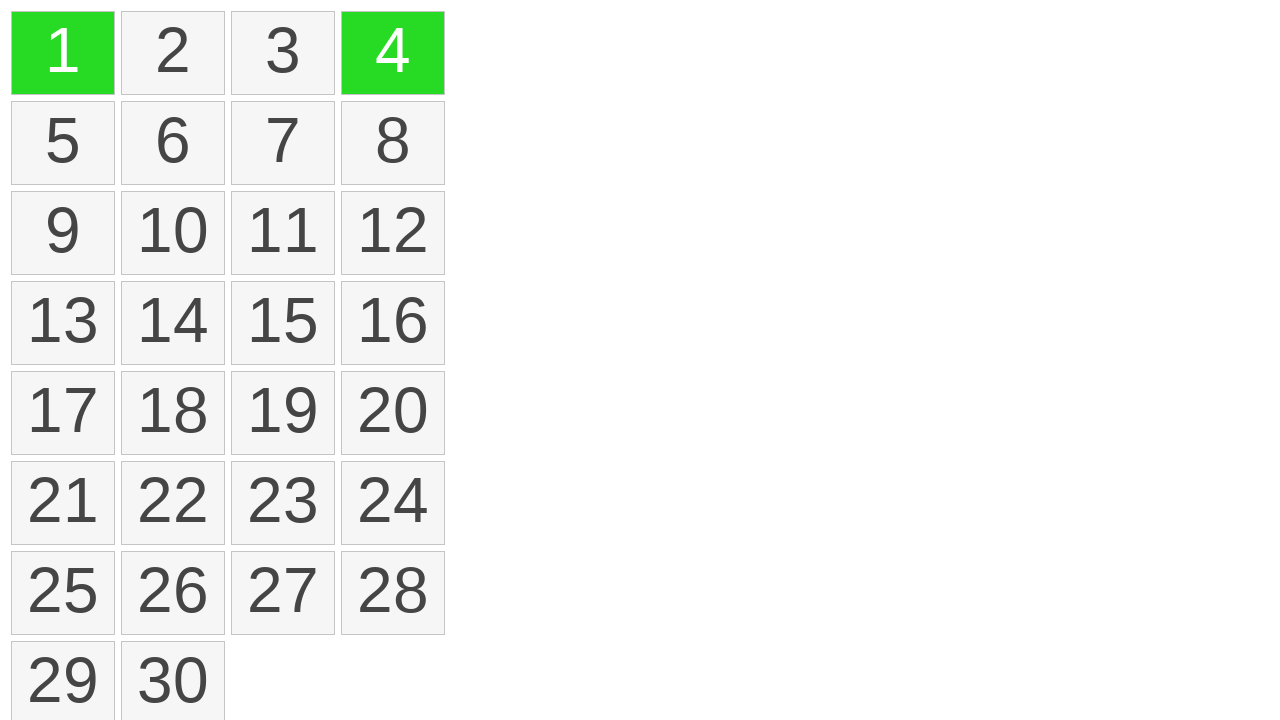

Clicked on item 6 while holding Control key at (173, 143) on ol#selectable li >> nth=5
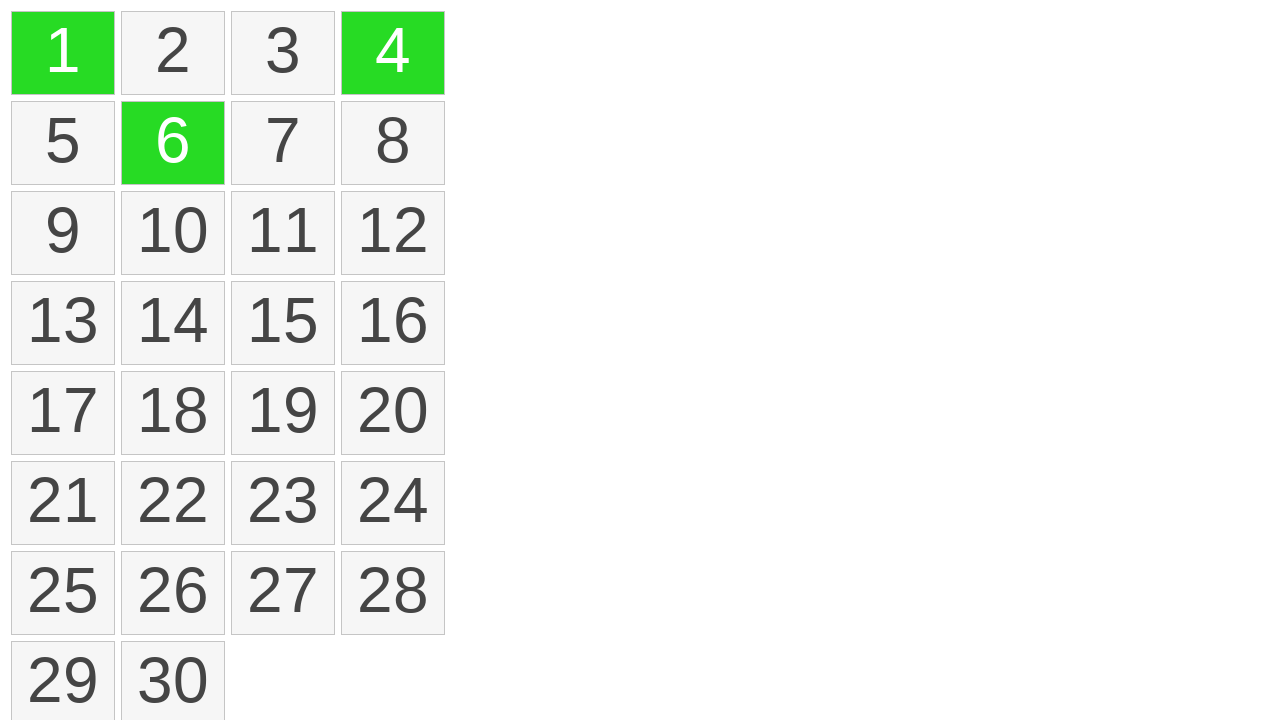

Clicked on item 11 while holding Control key at (283, 233) on ol#selectable li >> nth=10
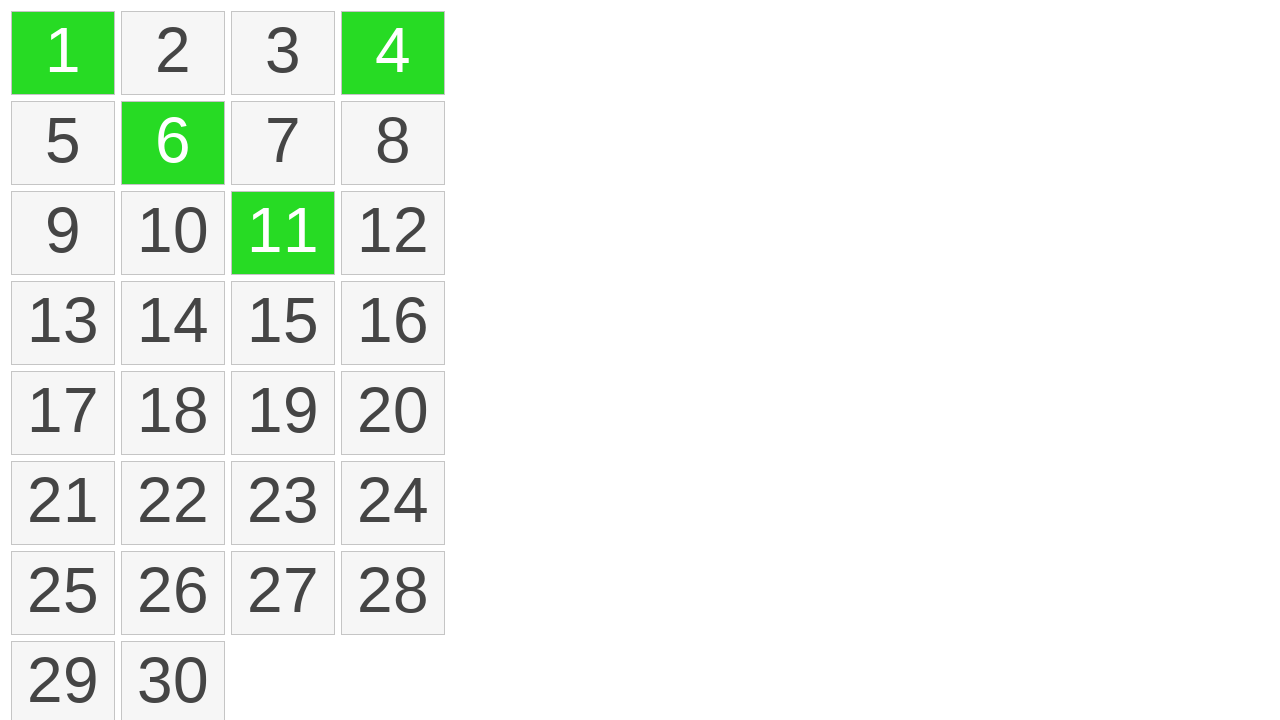

Released Control key after multi-selection complete
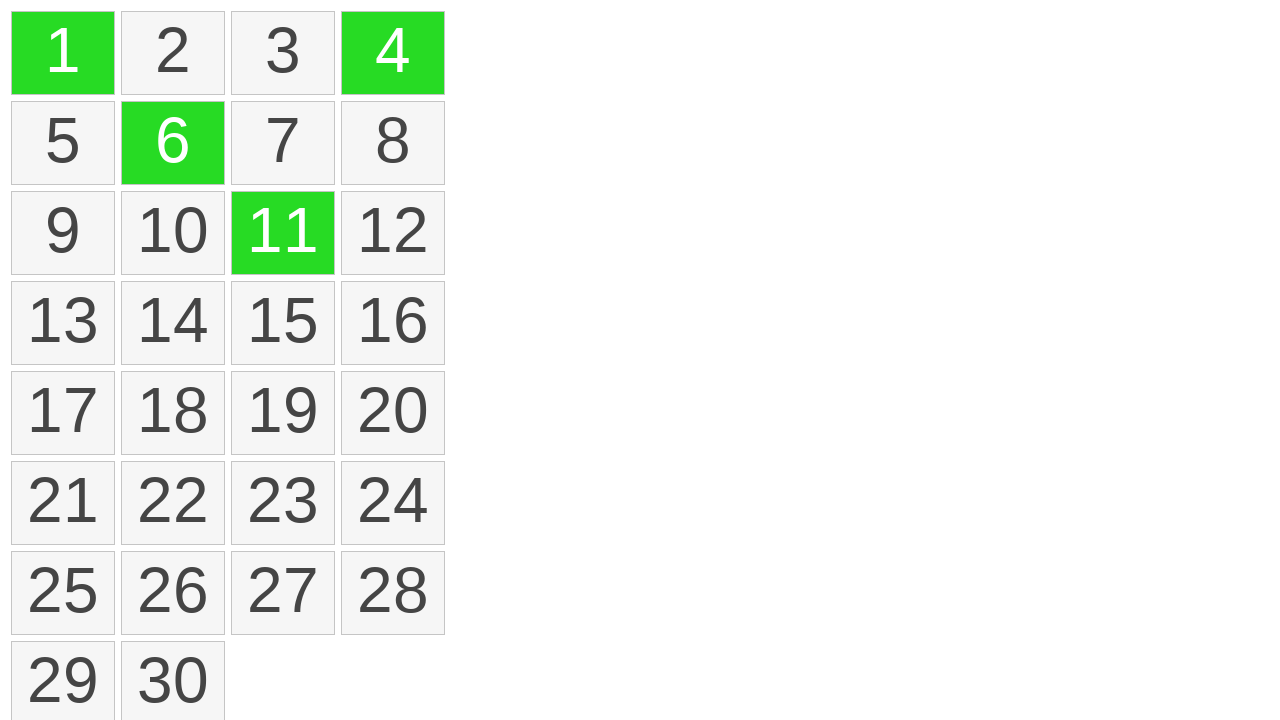

Verified that selected items are marked with ui-selected class
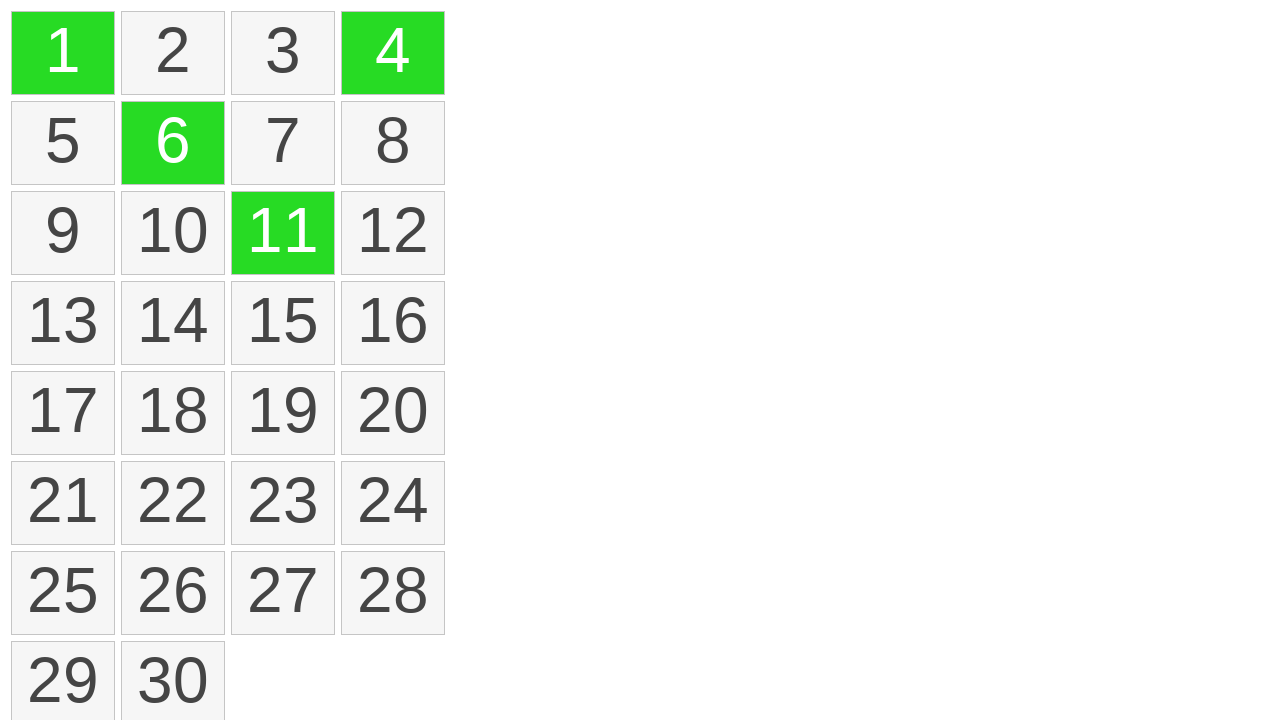

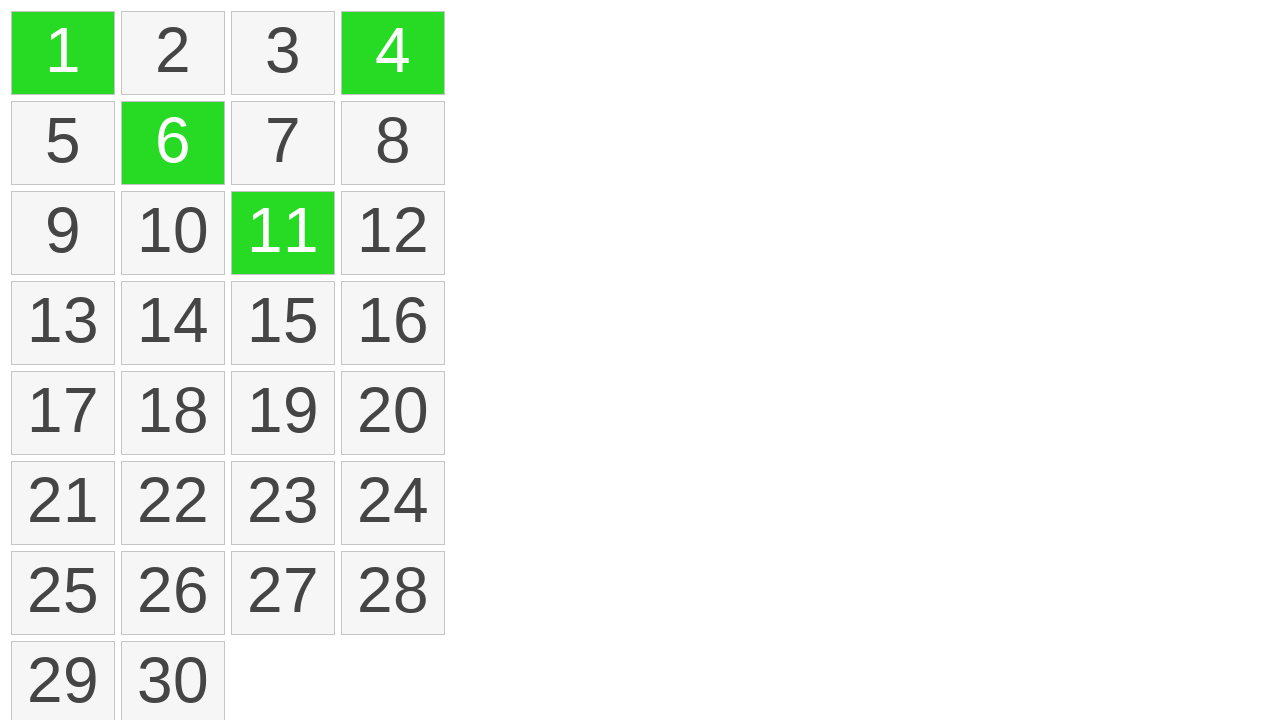